Tests that the currently applied filter link is highlighted with selected class

Starting URL: https://demo.playwright.dev/todomvc

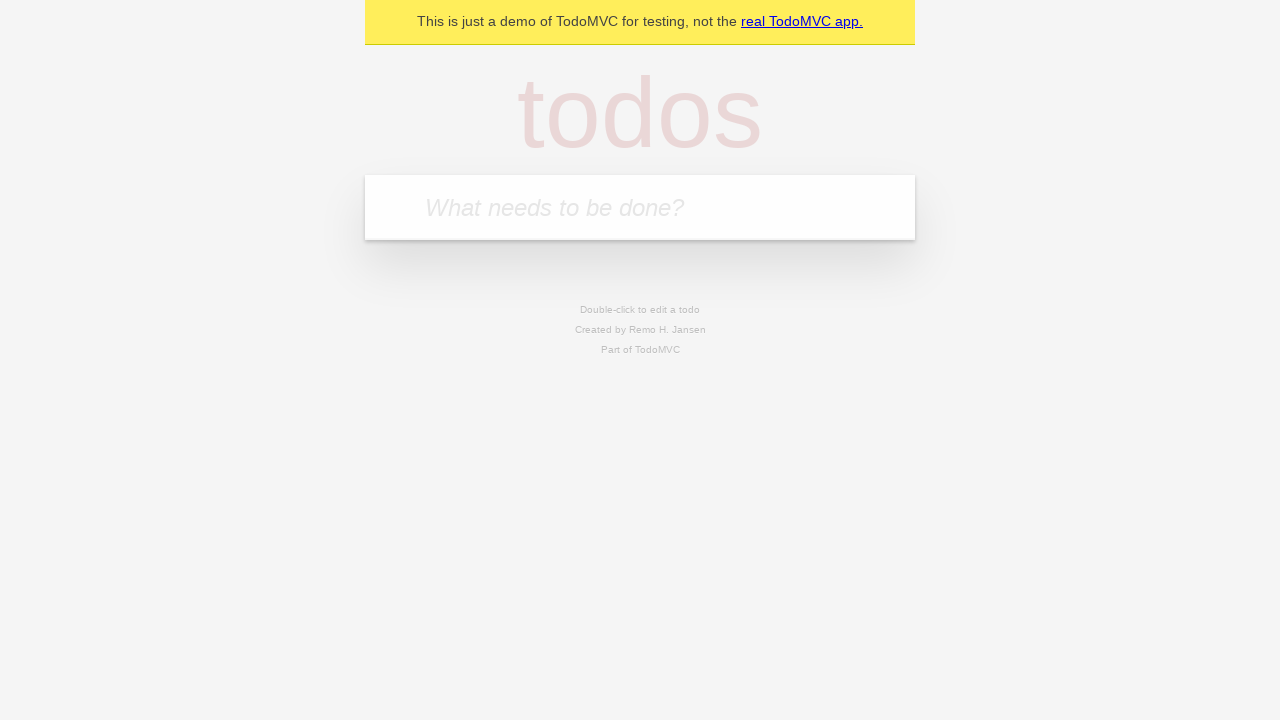

Filled todo input with 'buy some cheese' on internal:attr=[placeholder="What needs to be done?"i]
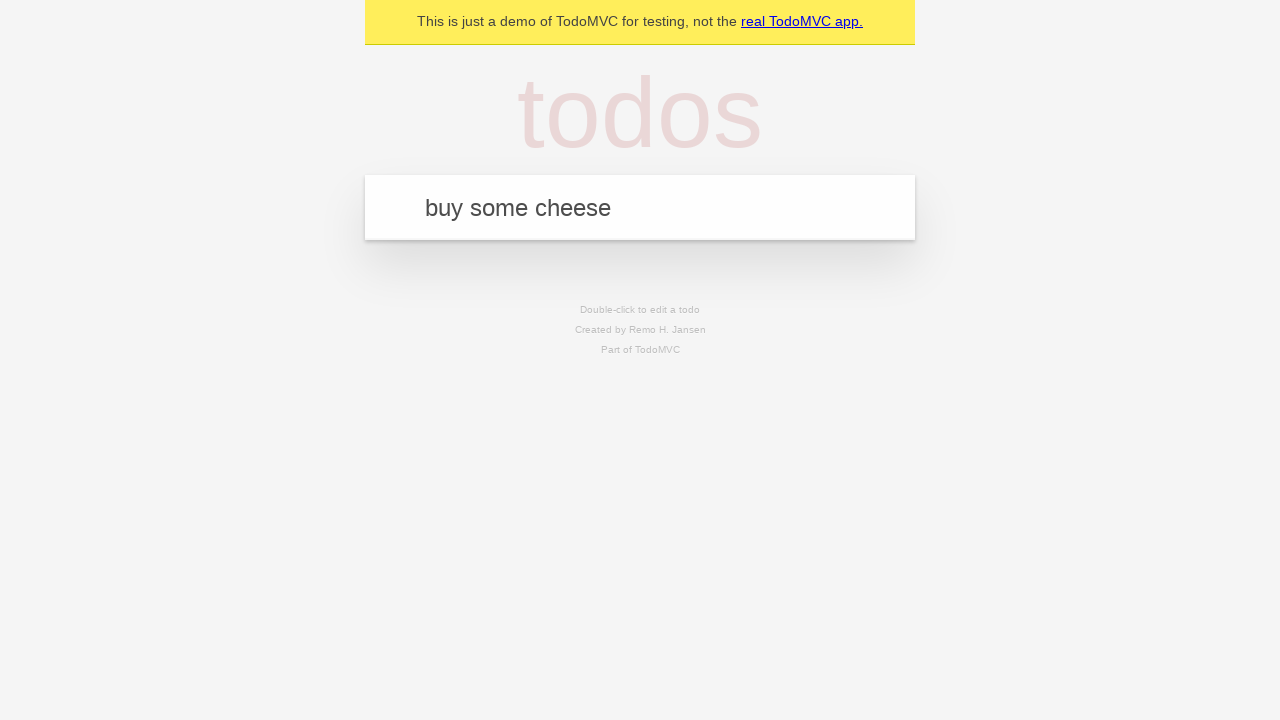

Pressed Enter to add todo 'buy some cheese' on internal:attr=[placeholder="What needs to be done?"i]
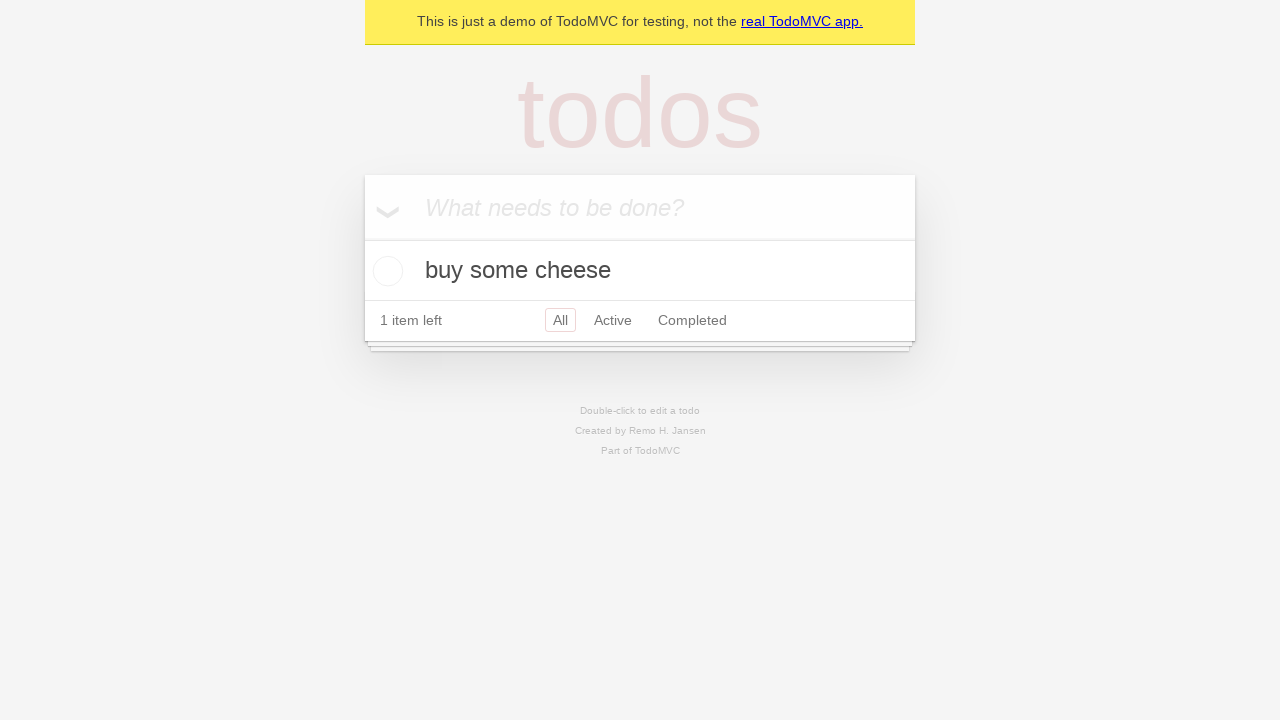

Filled todo input with 'feed the cat' on internal:attr=[placeholder="What needs to be done?"i]
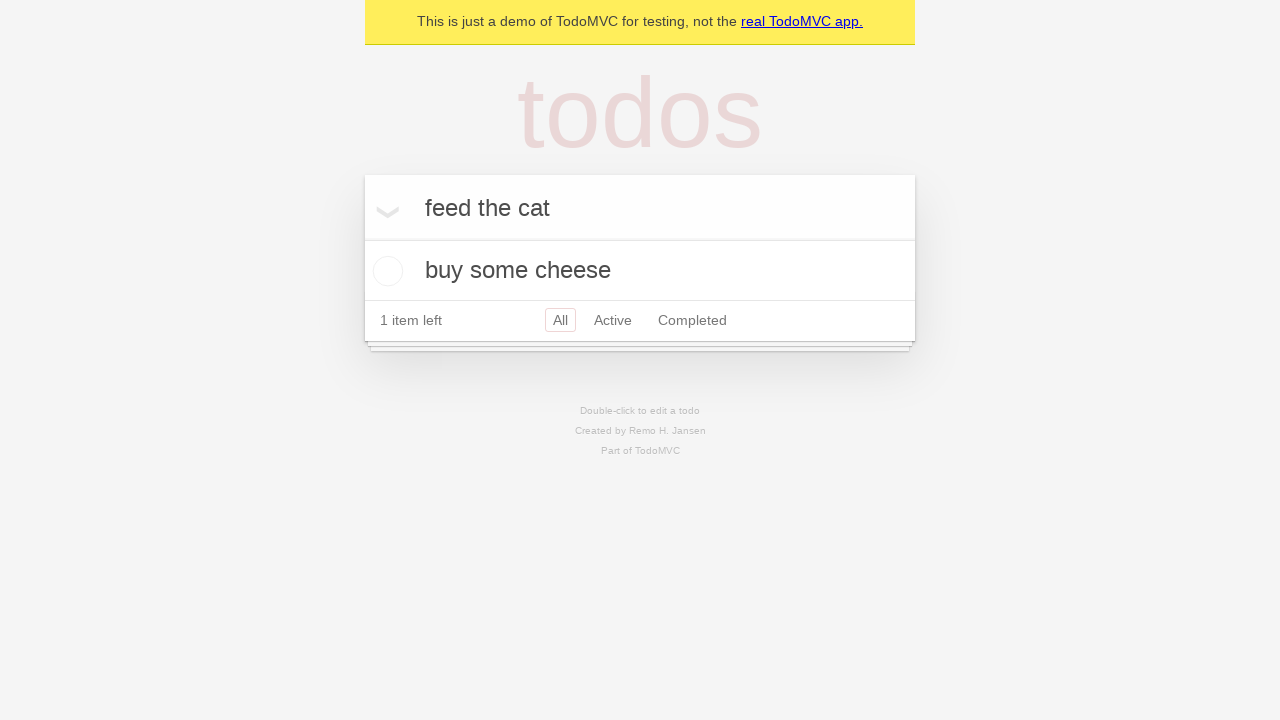

Pressed Enter to add todo 'feed the cat' on internal:attr=[placeholder="What needs to be done?"i]
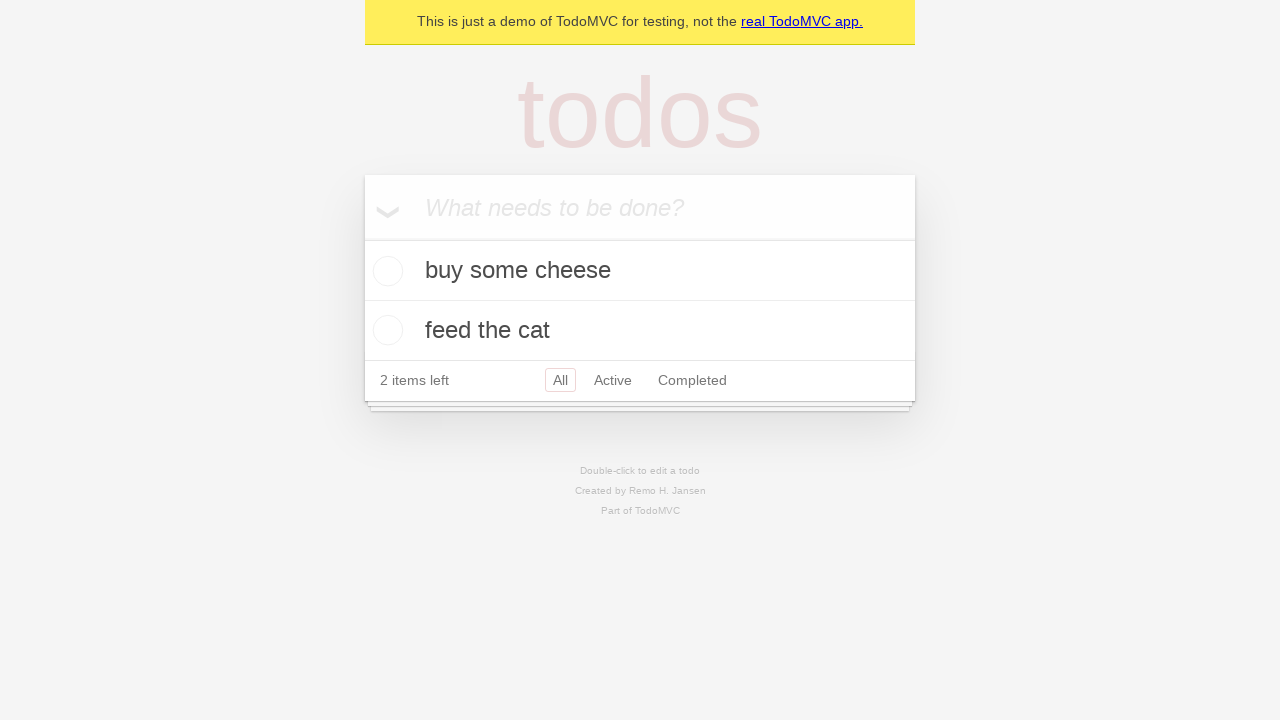

Filled todo input with 'book a doctors appointment' on internal:attr=[placeholder="What needs to be done?"i]
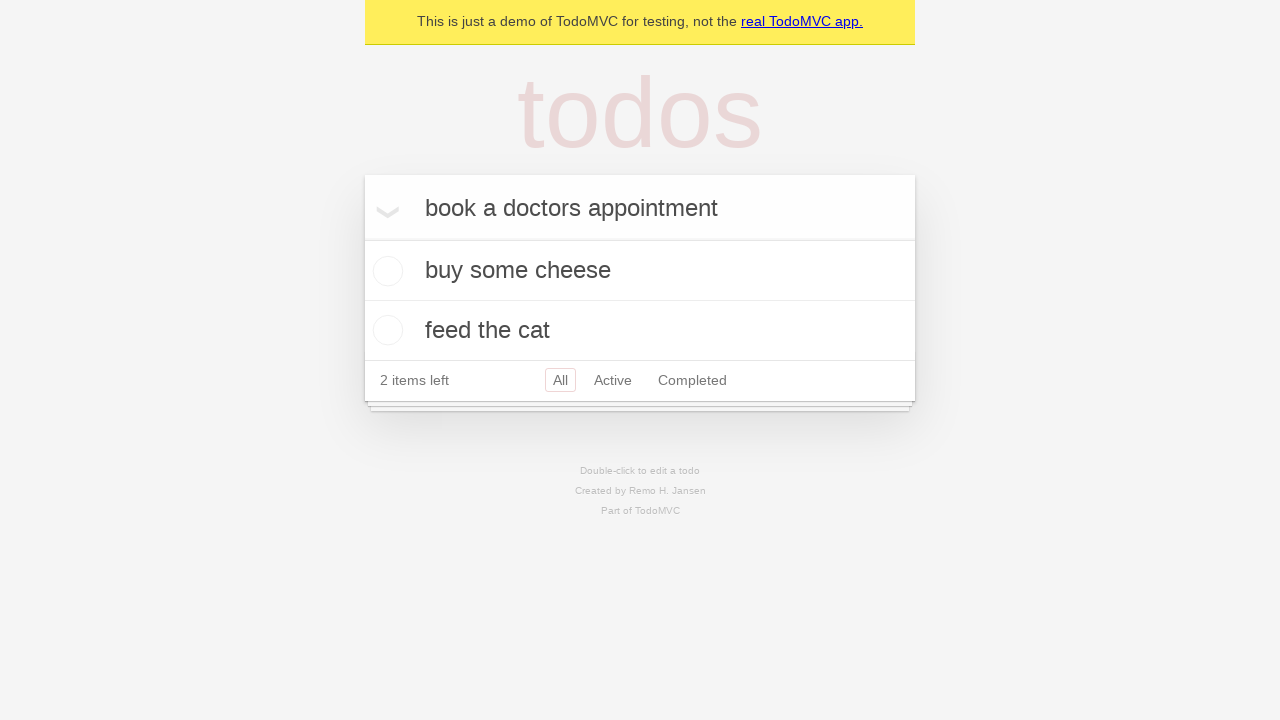

Pressed Enter to add todo 'book a doctors appointment' on internal:attr=[placeholder="What needs to be done?"i]
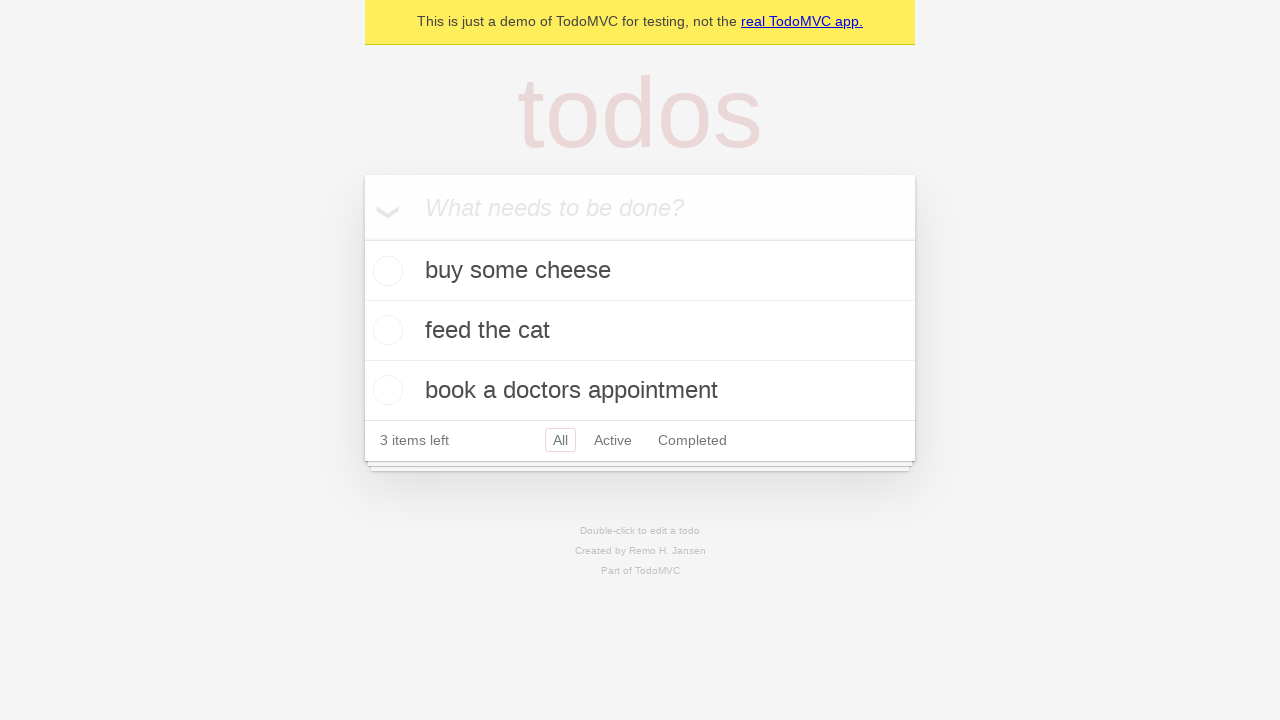

Waited for all three todo items to be added
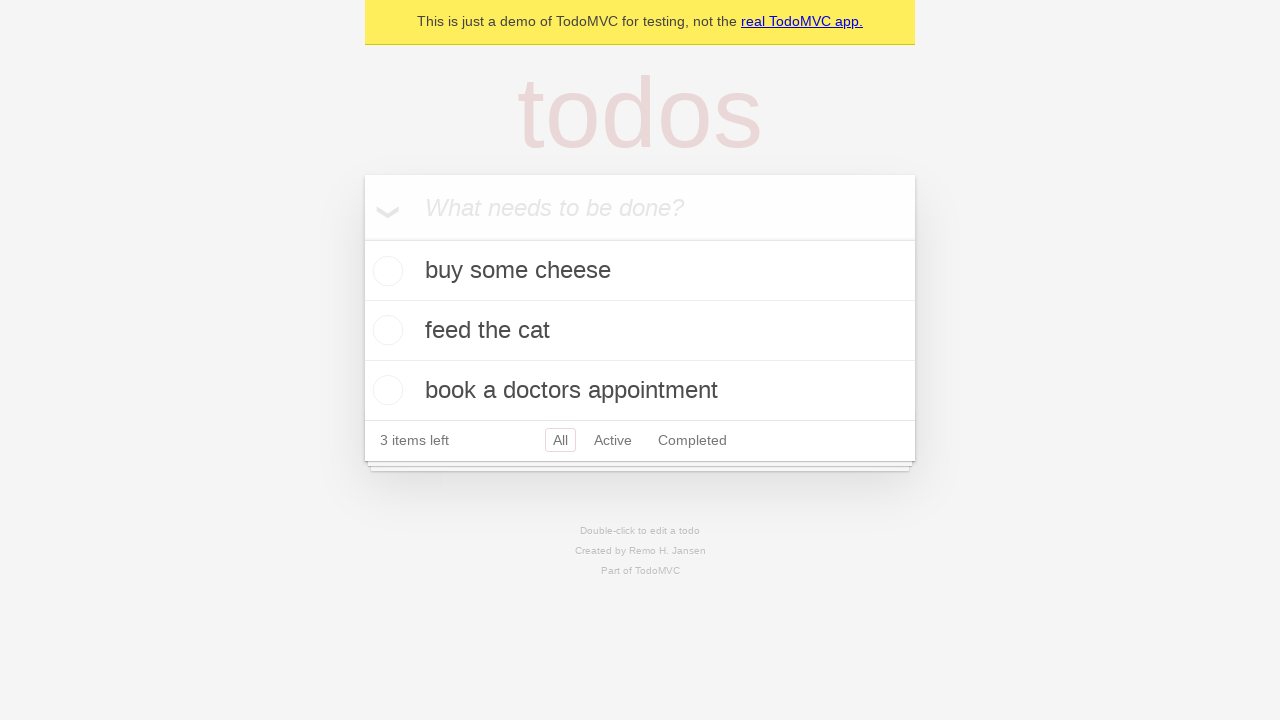

Created locators for Active and Completed filter links
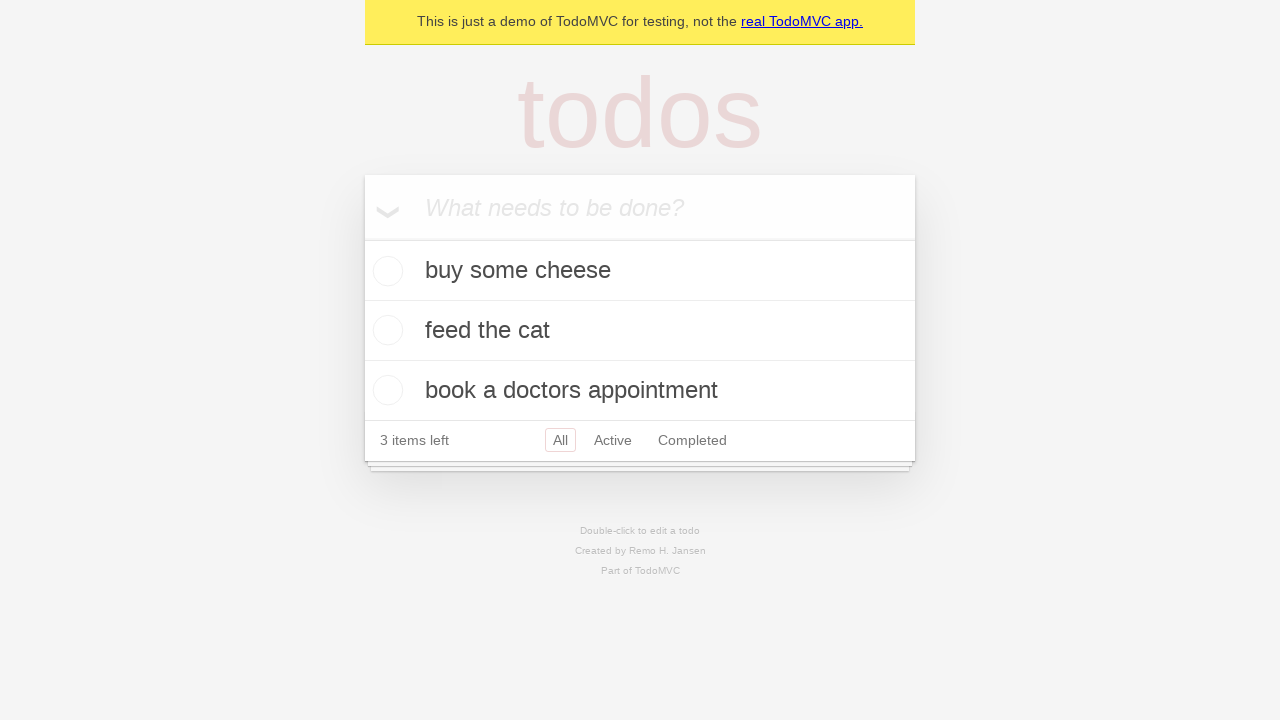

Clicked Active filter link at (613, 440) on internal:role=link[name="Active"i]
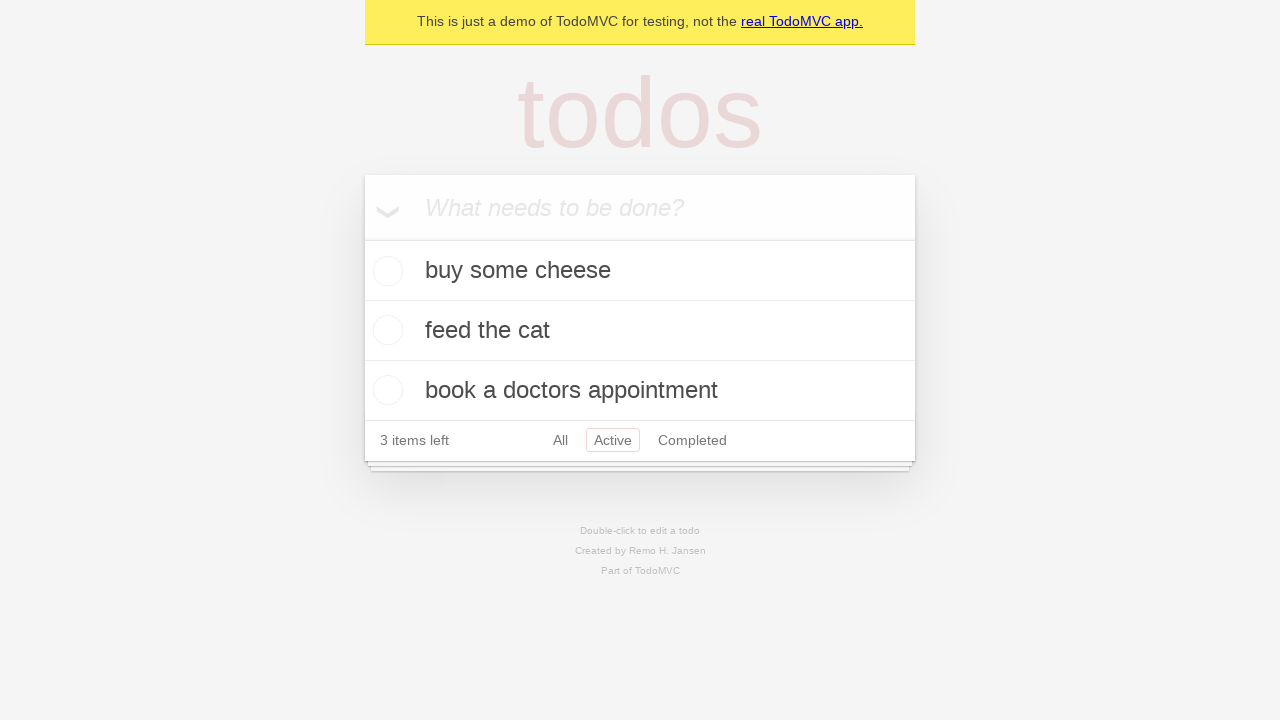

Clicked Completed filter link at (692, 440) on internal:role=link[name="Completed"i]
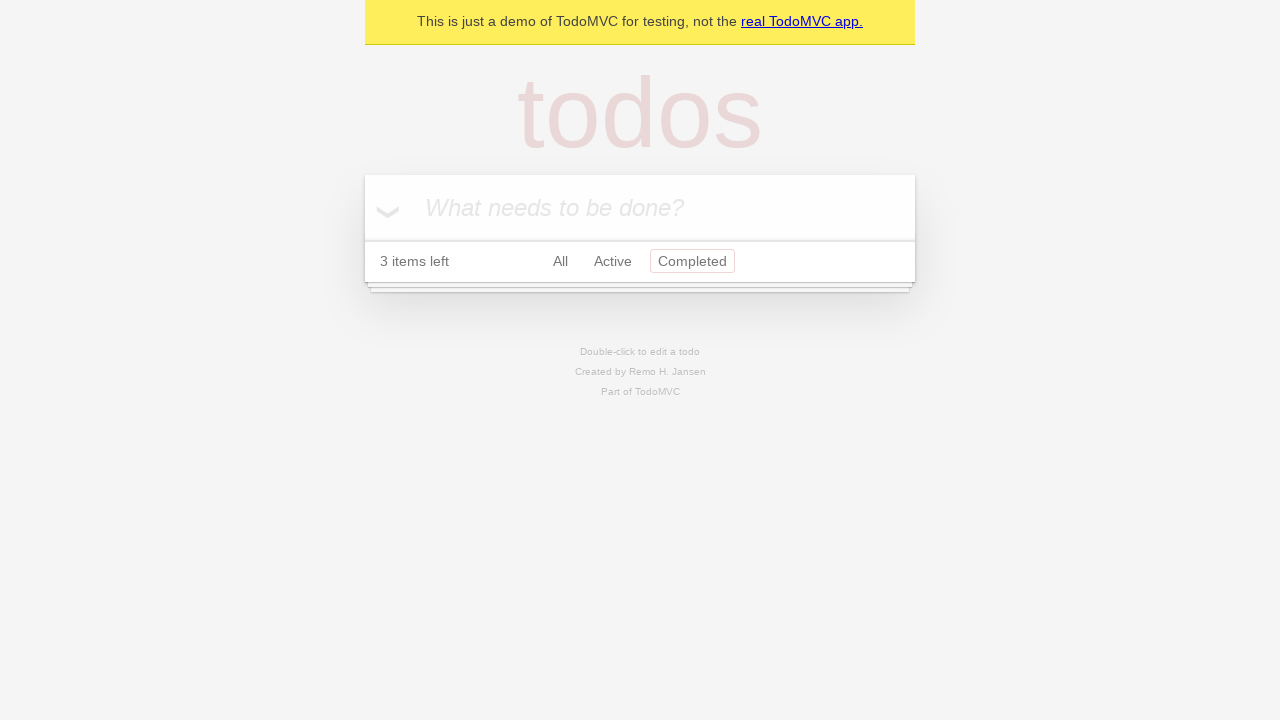

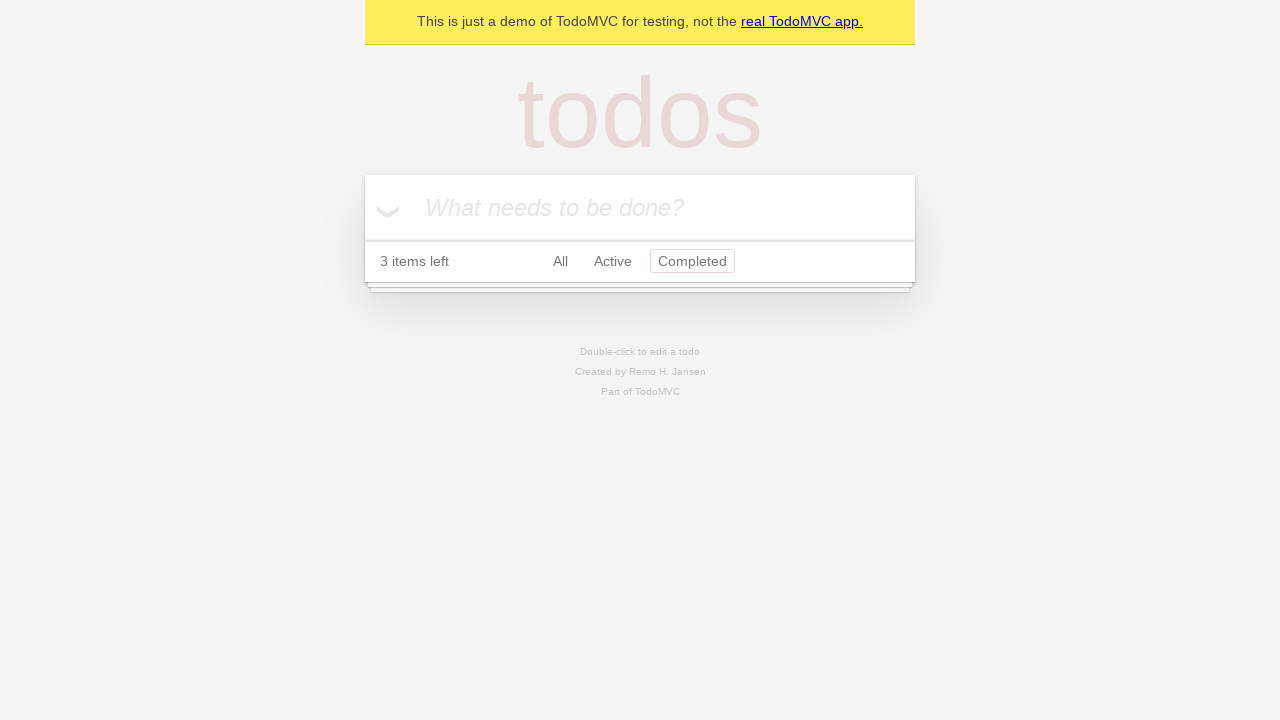